Verifies email link under Location section and clicks the careers page link under Employment section to navigate to the careers page

Starting URL: https://www.andreandson.com/

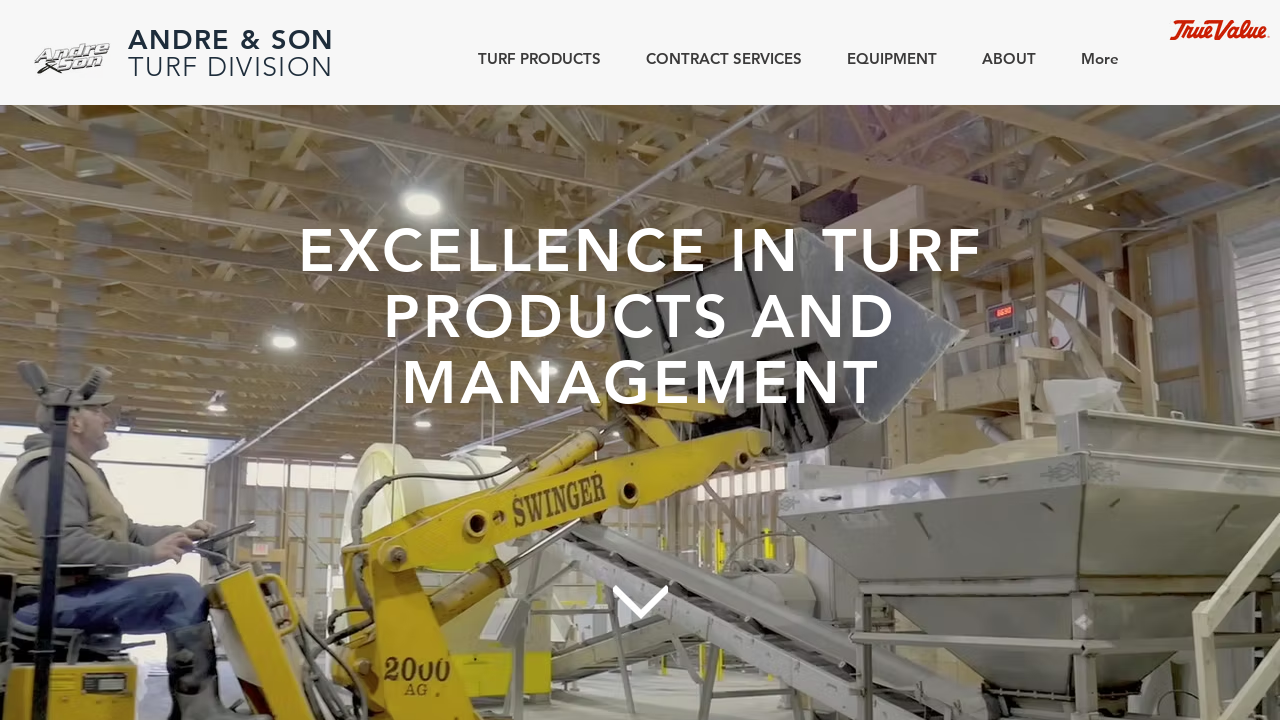

Scrolled Location heading into view
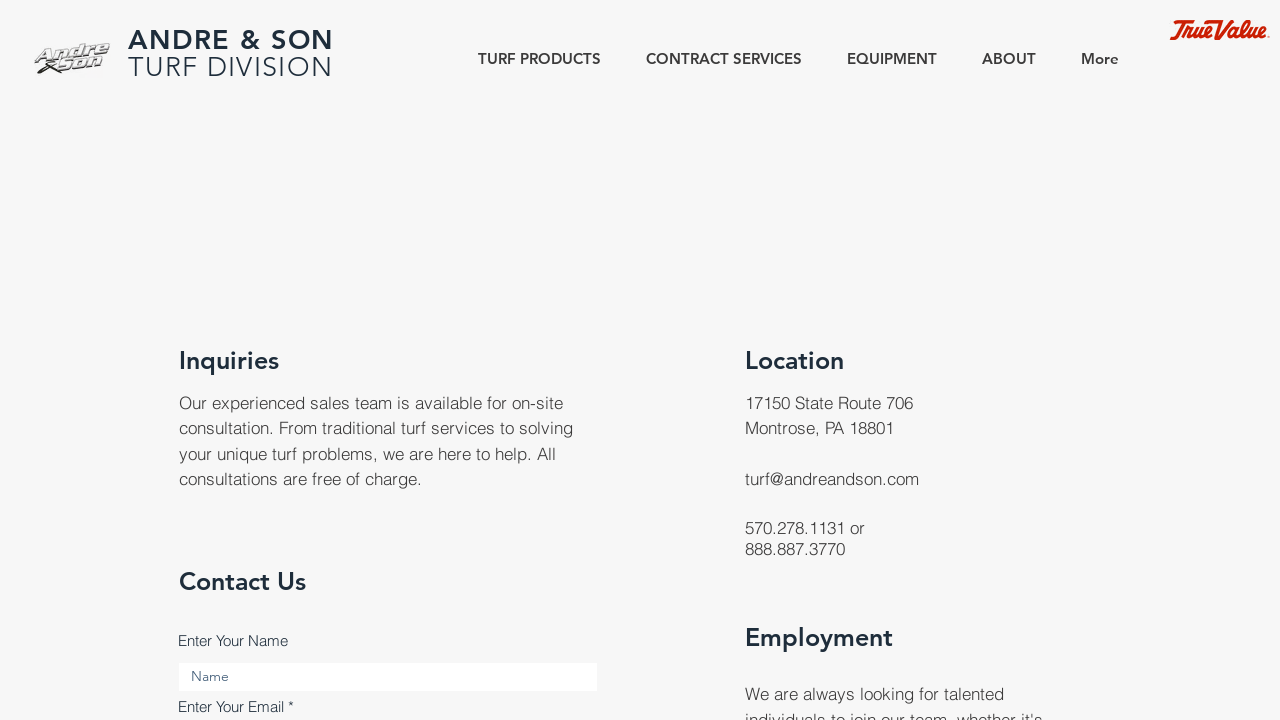

Location heading is visible
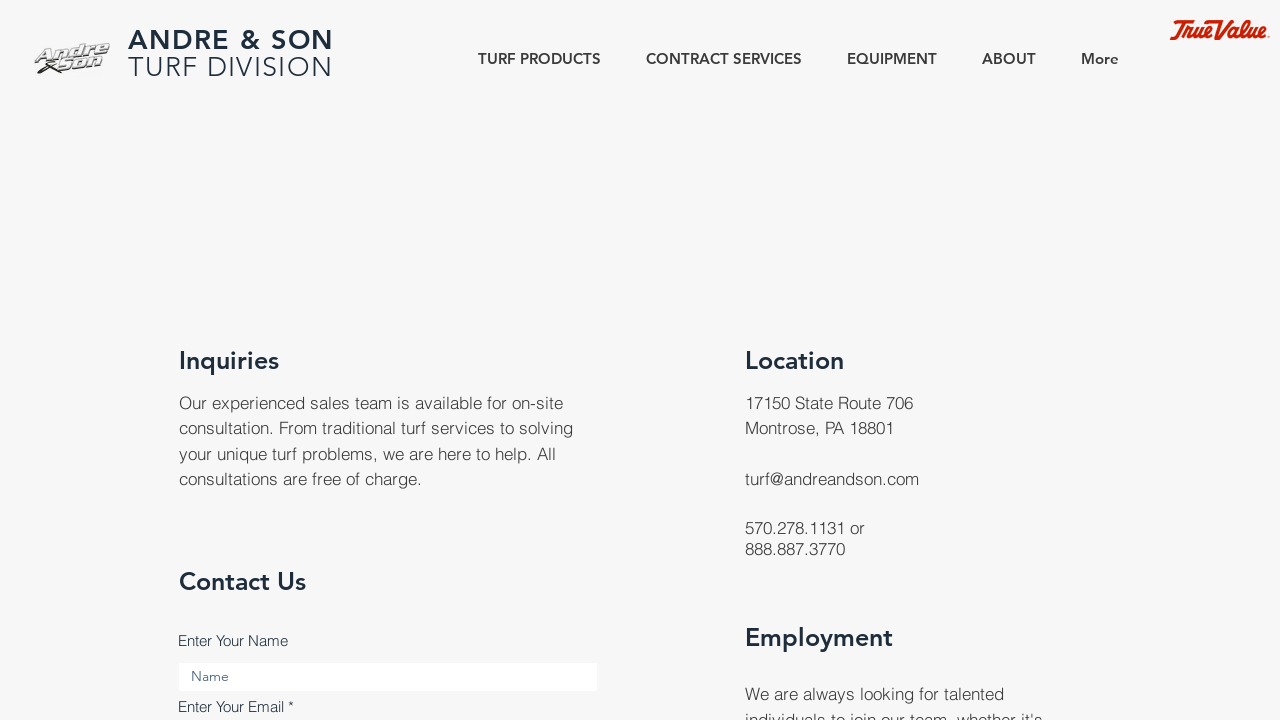

Email link (turf@andreandson.com) is visible under Location section
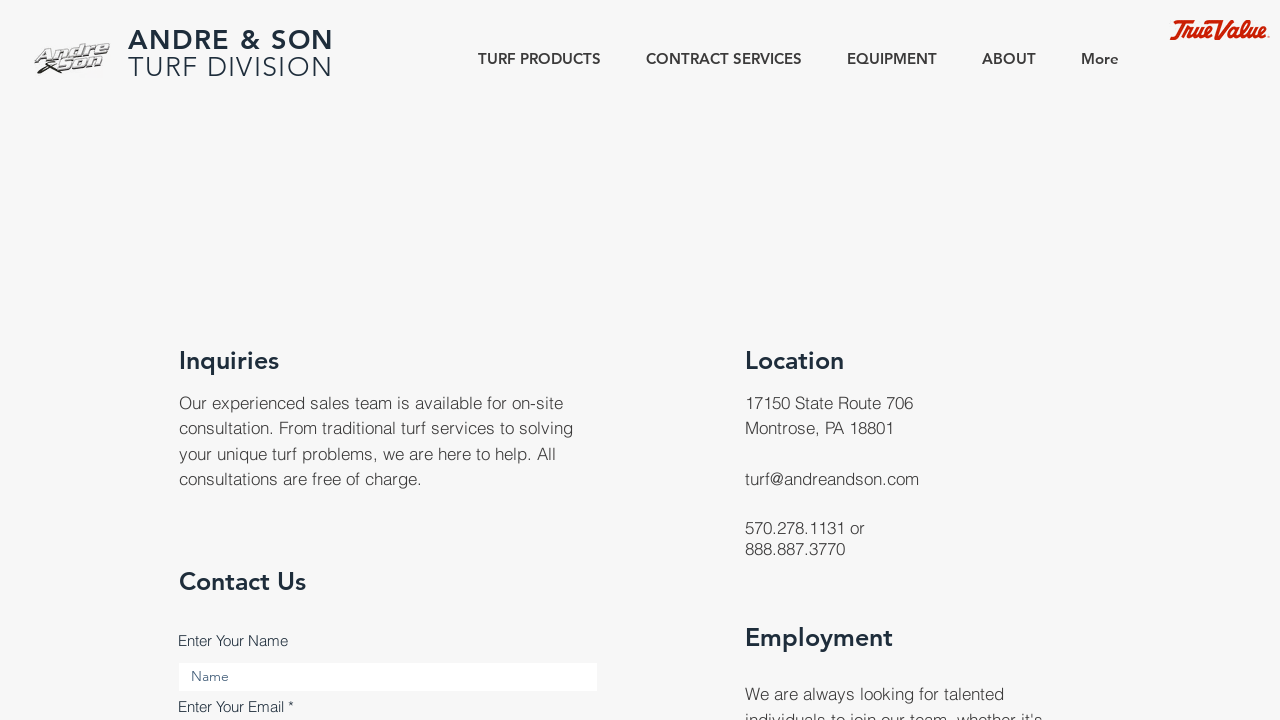

Scrolled Employment heading into view
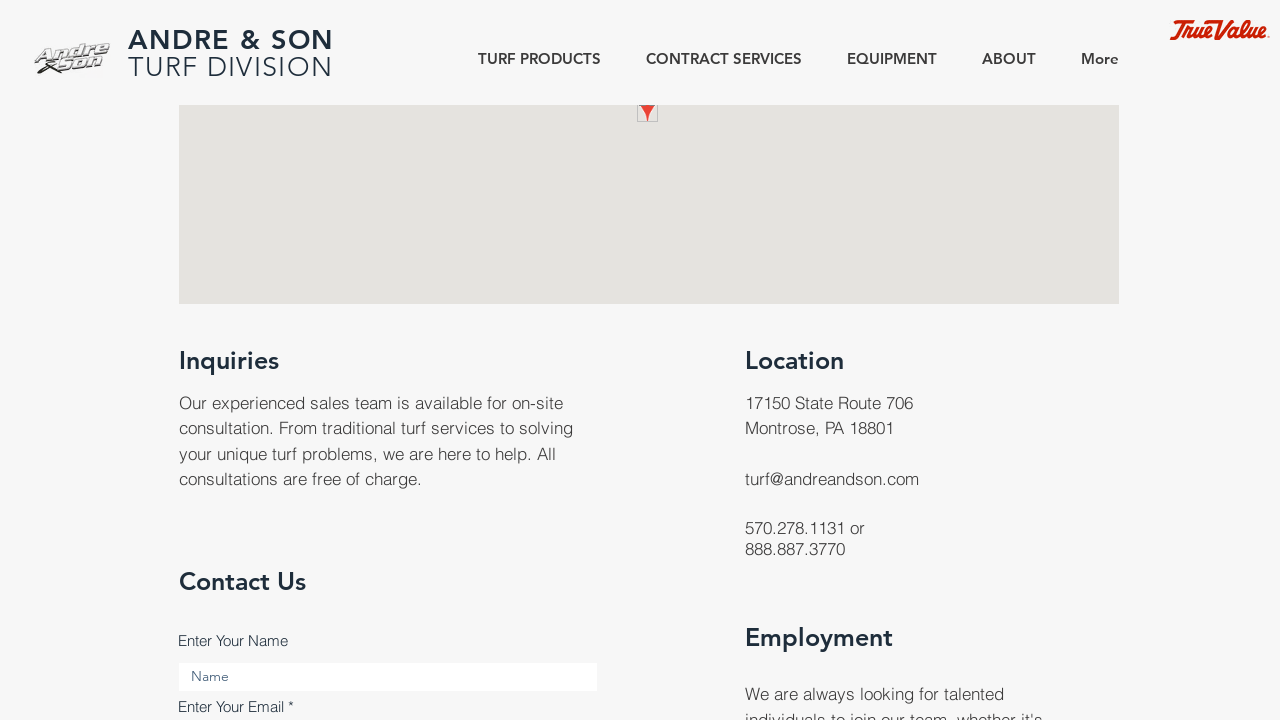

Employment heading is visible
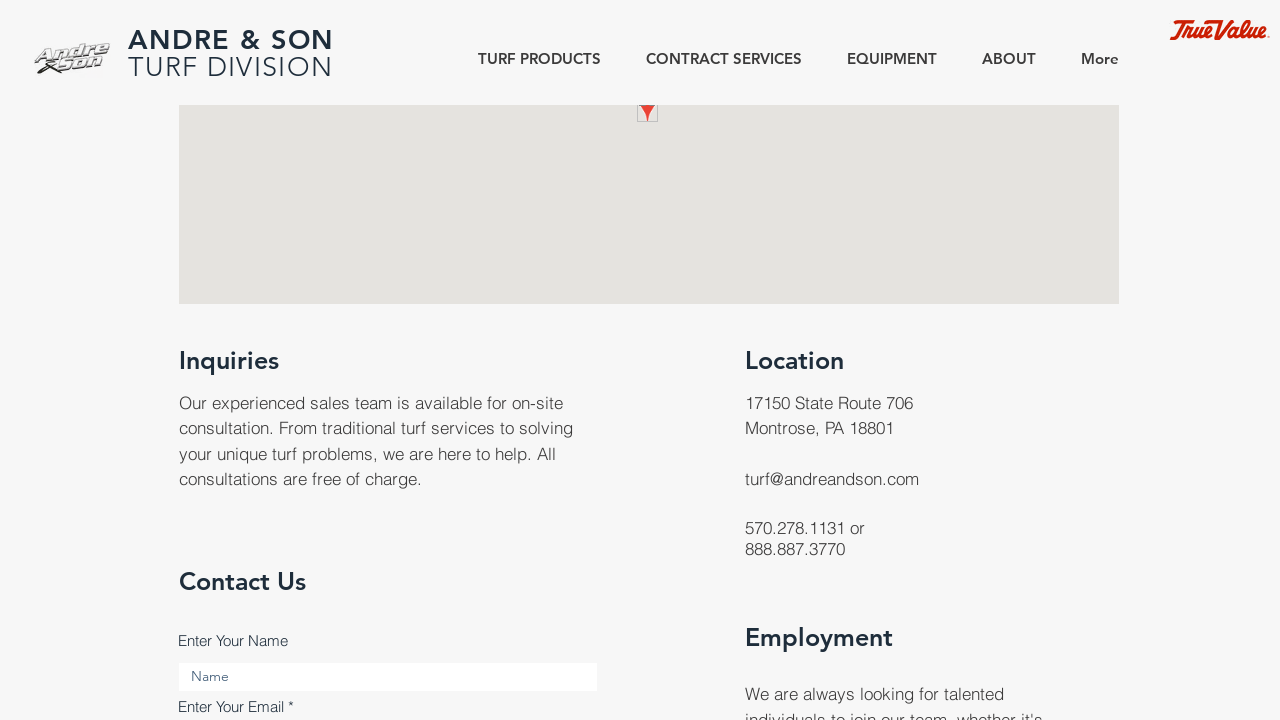

Careers page link is visible under Employment section
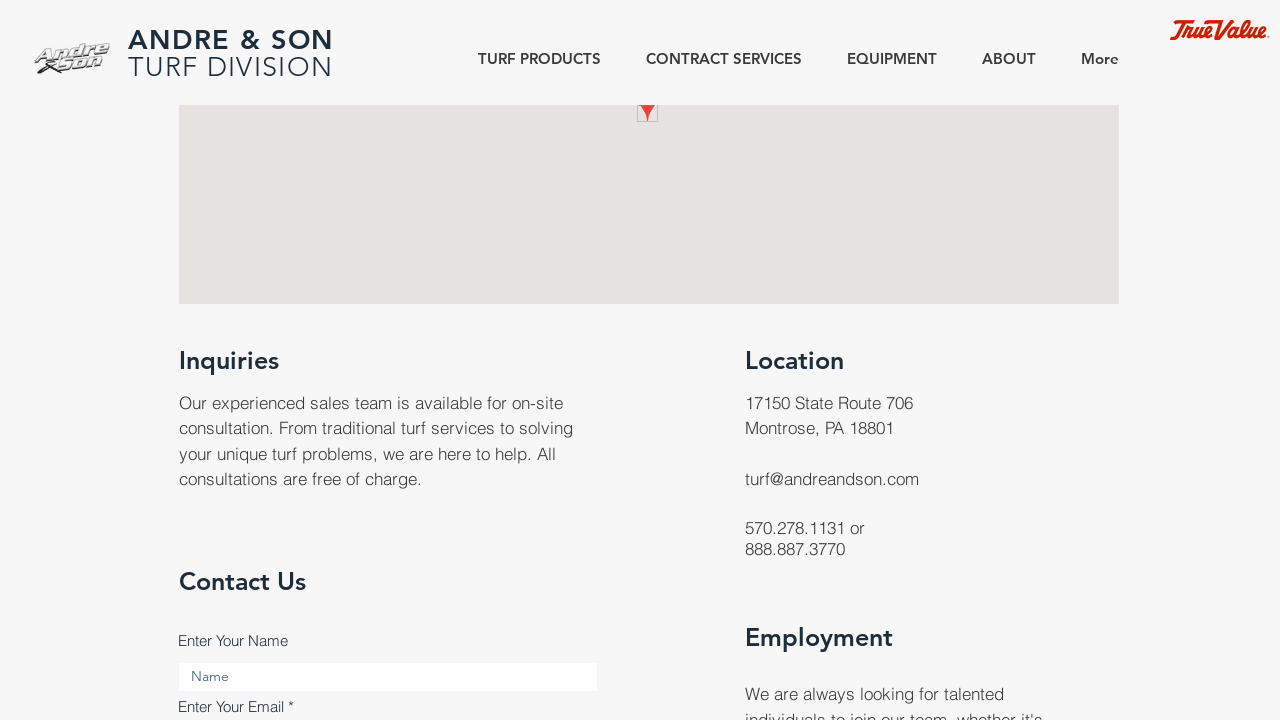

Clicked careers page link at (915, 360) on internal:role=link[name="careers page"i]
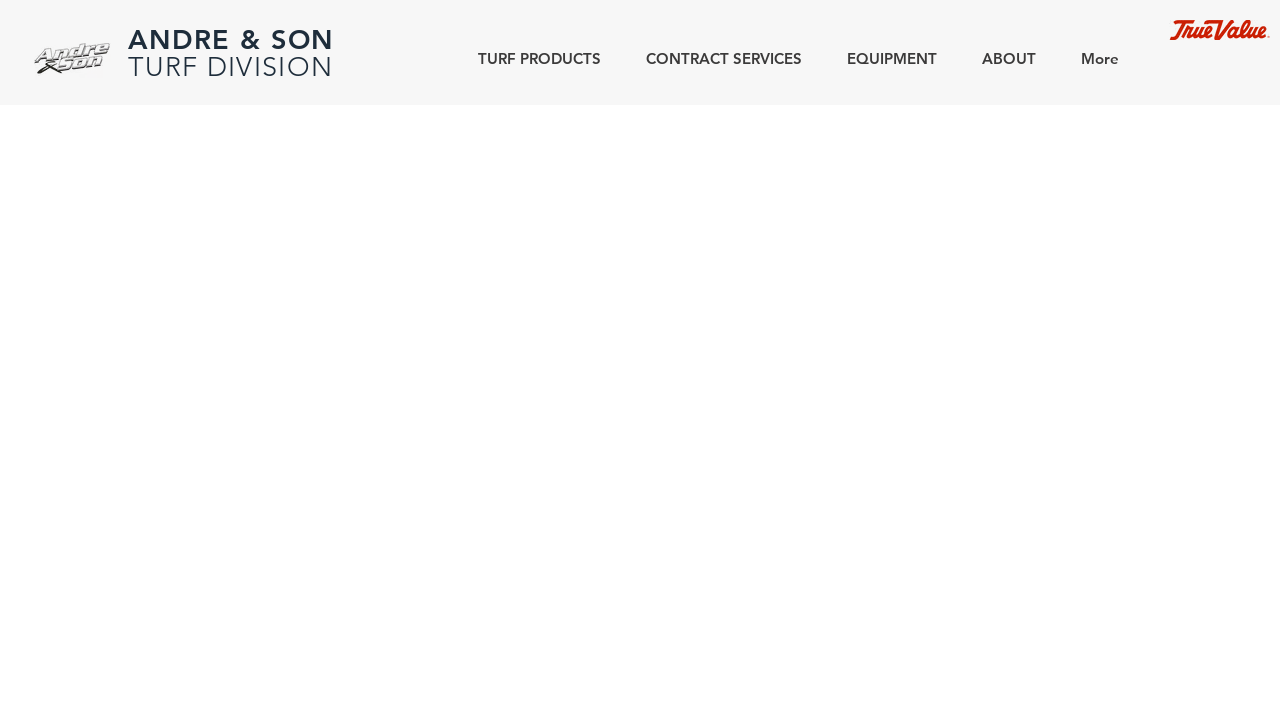

Navigated to careers page successfully
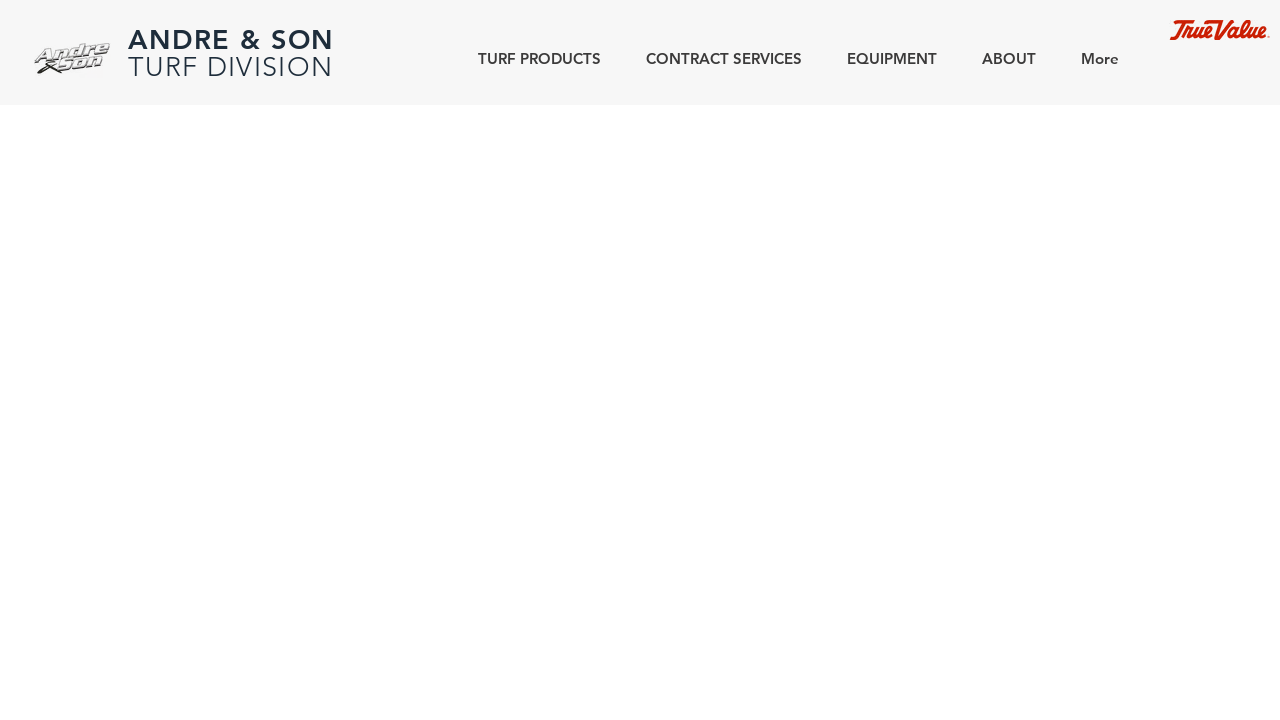

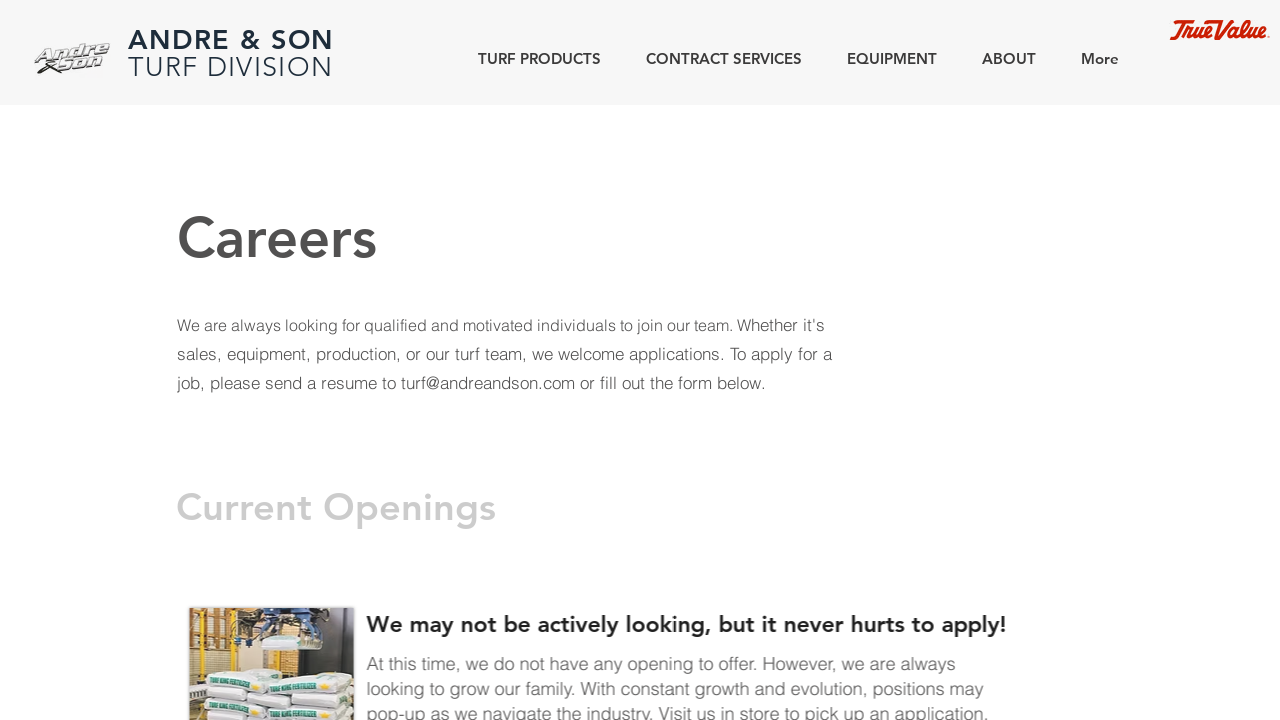